Tests the "Get started" link on Playwright homepage navigates to the Installation page

Starting URL: https://playwright.dev/

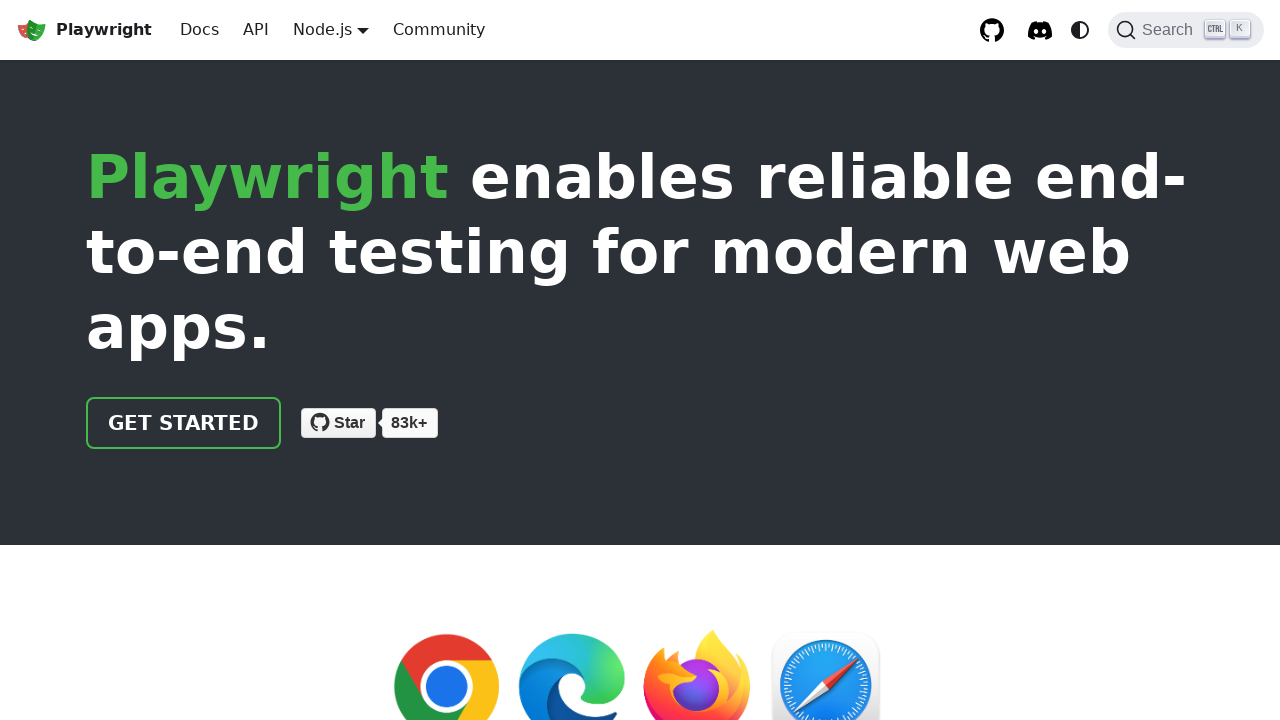

Clicked the 'Get started' link on Playwright homepage at (184, 423) on internal:role=link[name="Get started"i]
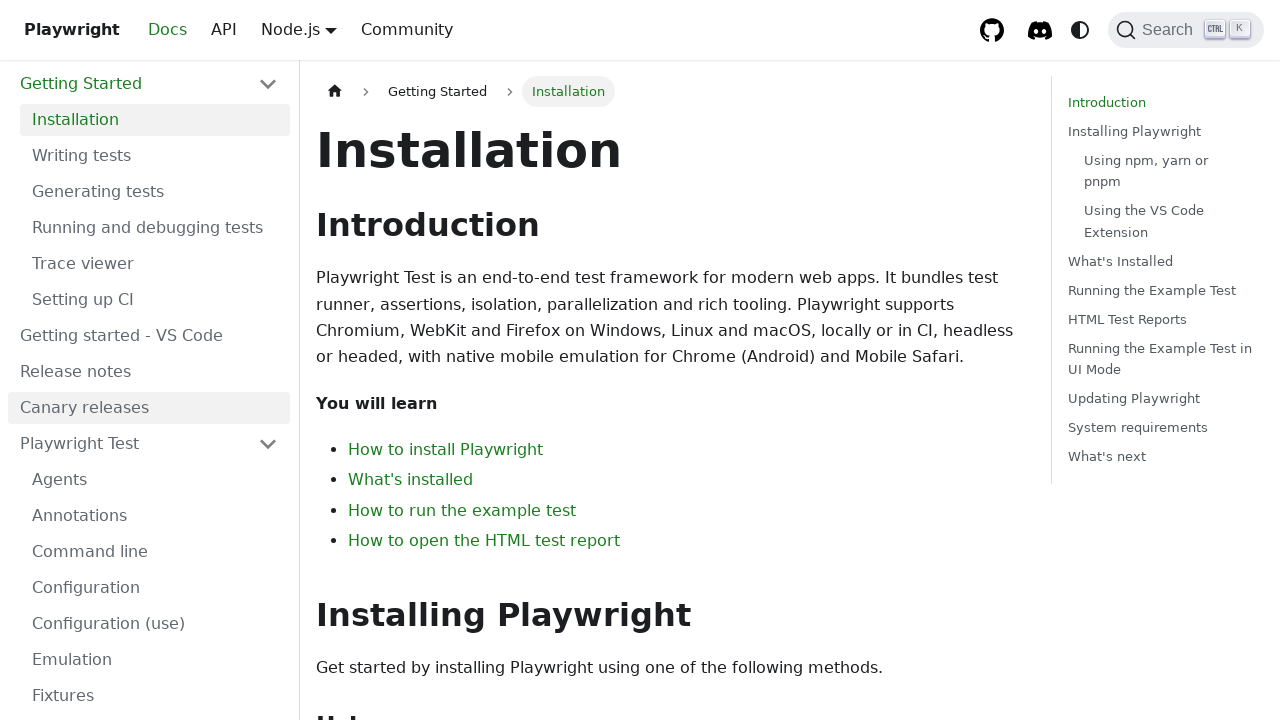

Installation page heading became visible, confirming navigation to Installation page
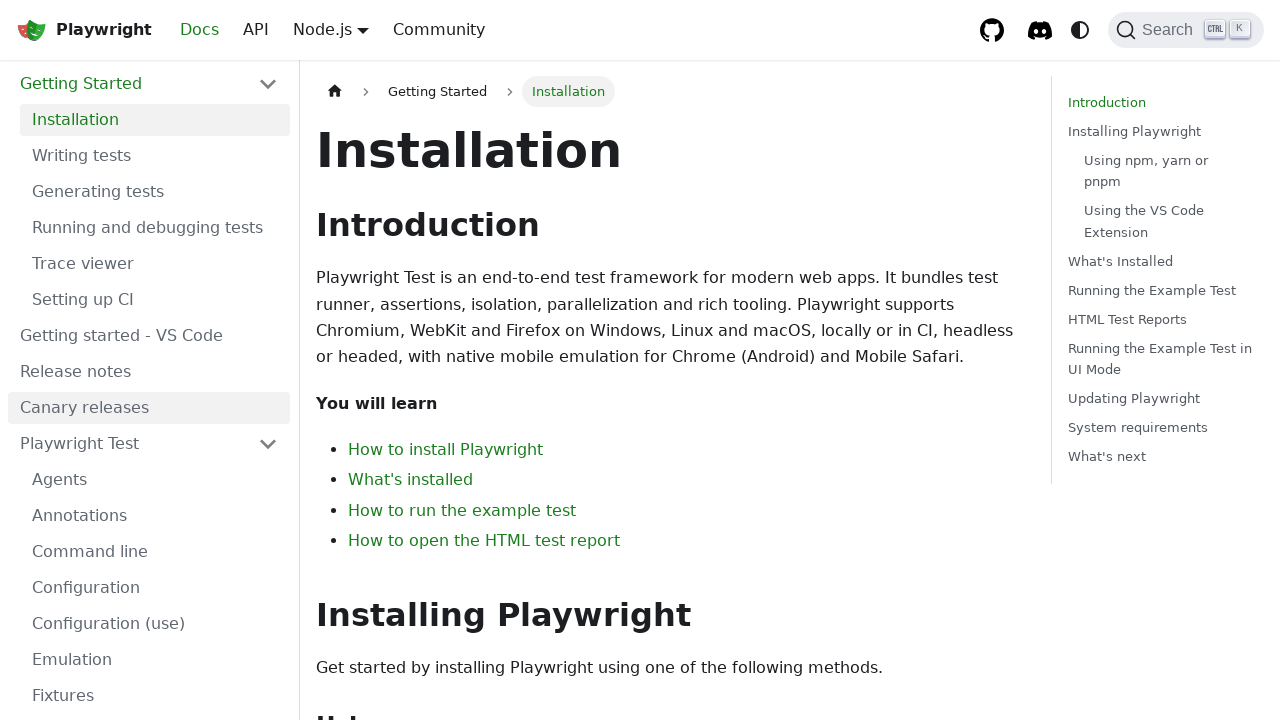

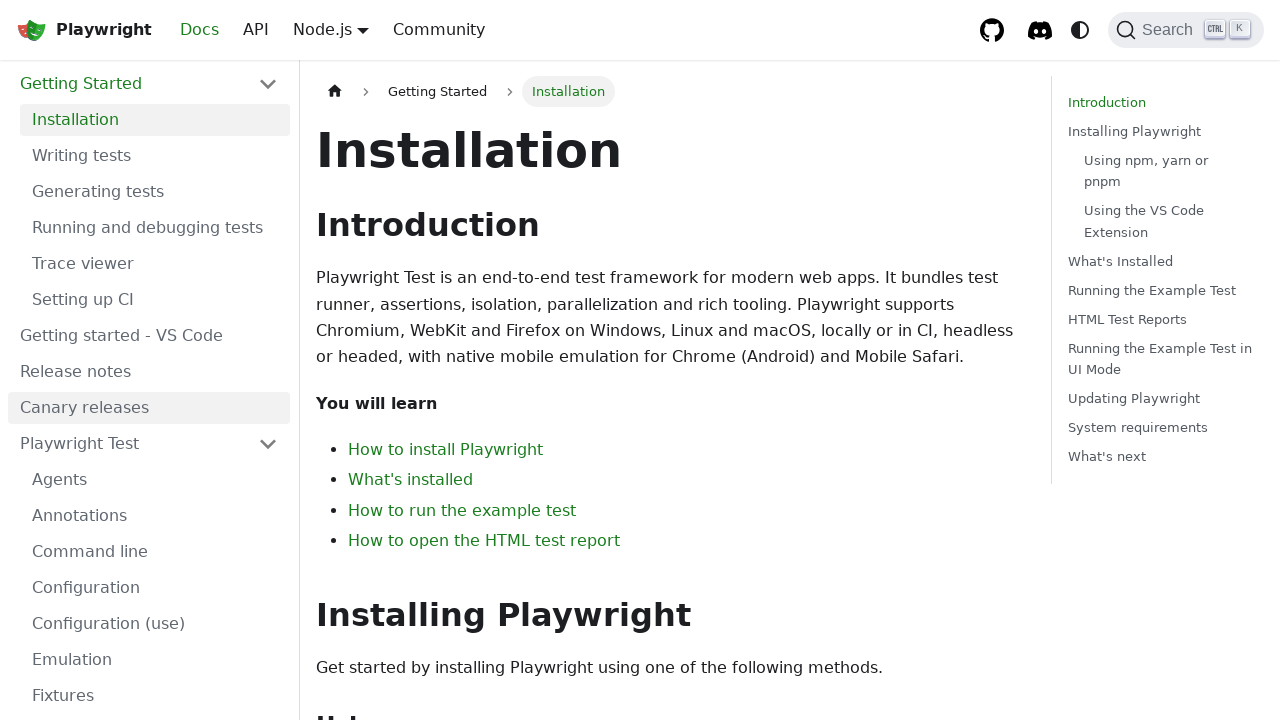